Tests window switching functionality by clicking a link that opens a new window and verifying the titles of both windows

Starting URL: http://practice.cydeo.com/windows

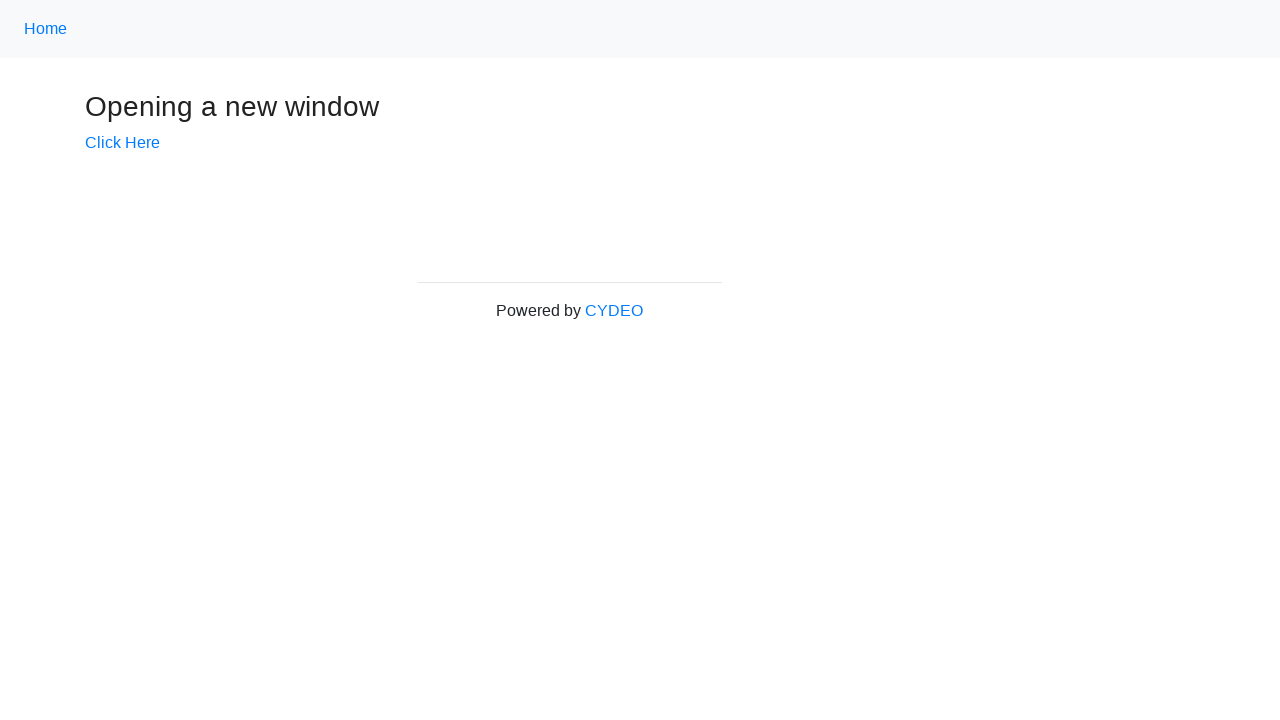

Verified initial page title is 'Windows'
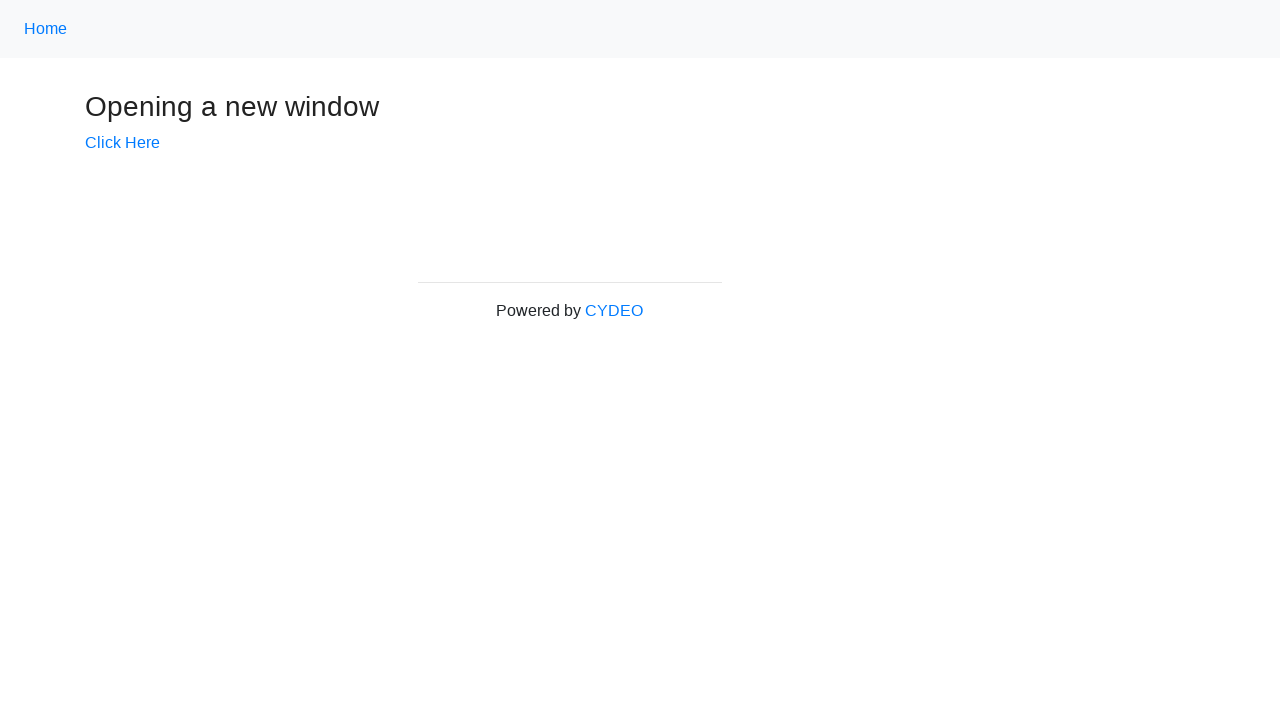

Clicked 'Click Here' link to open new window at (122, 143) on text=Click Here
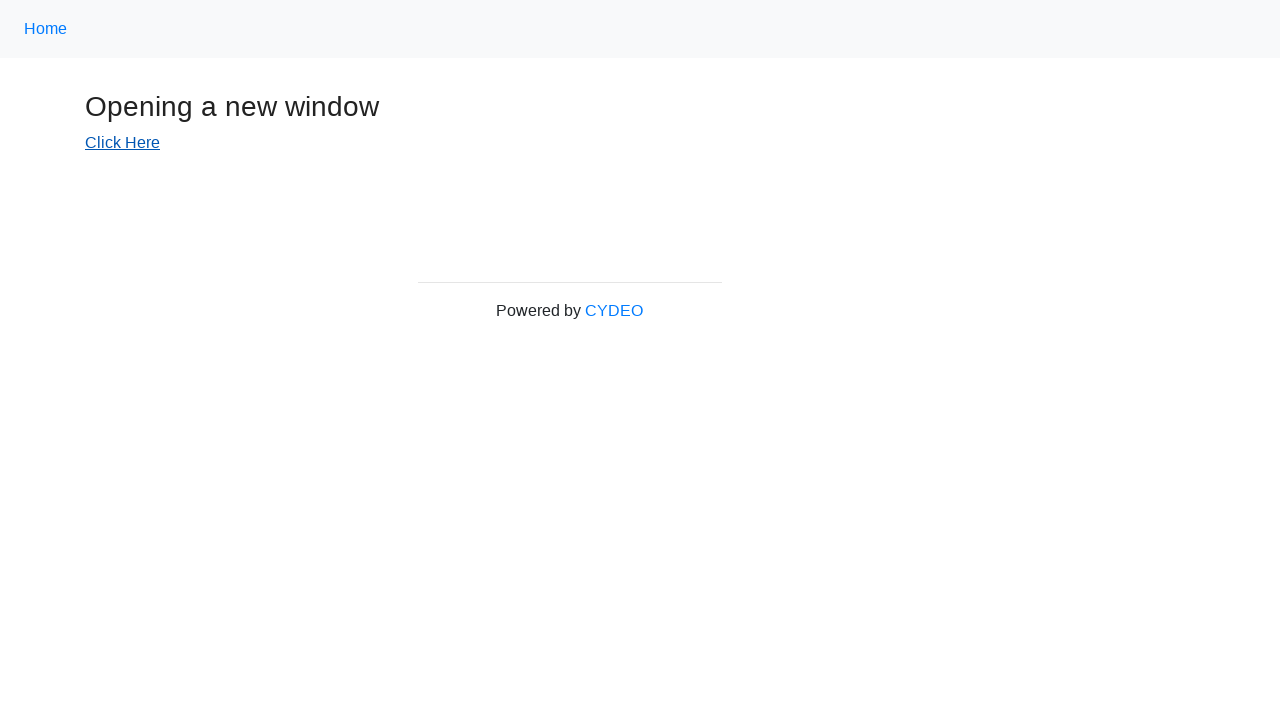

New window loaded and ready
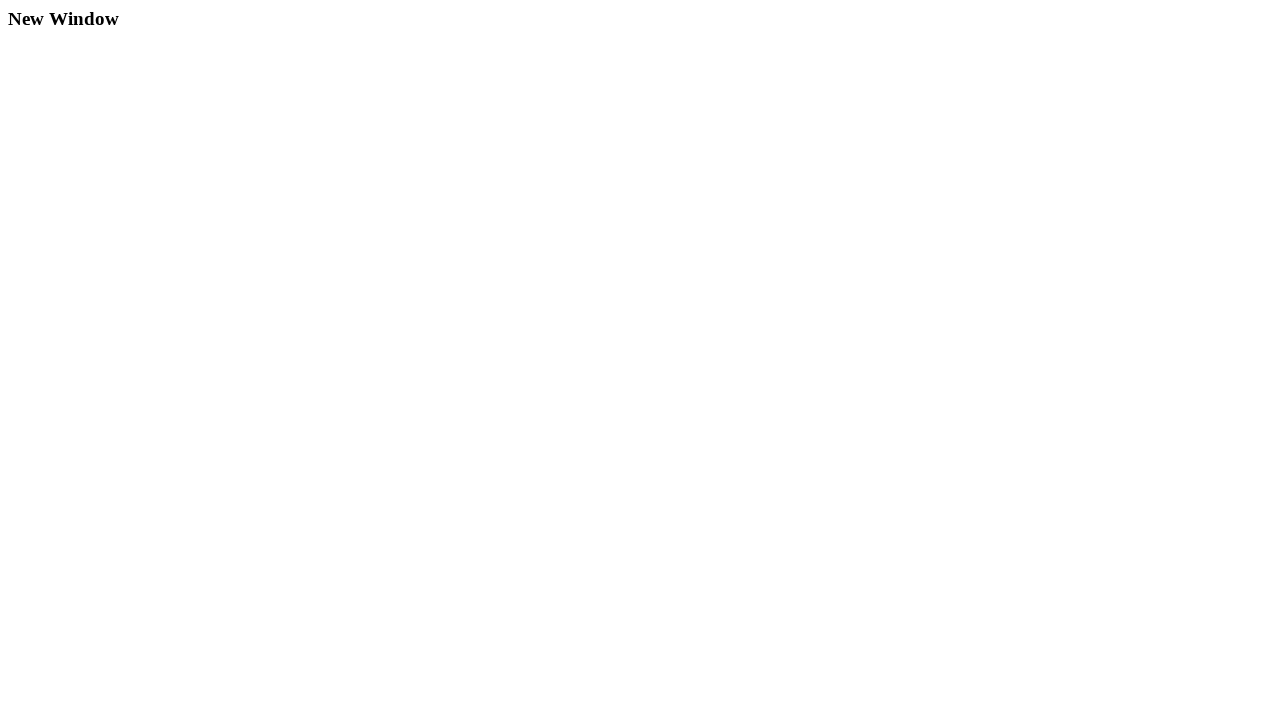

Verified new window title is 'New Window'
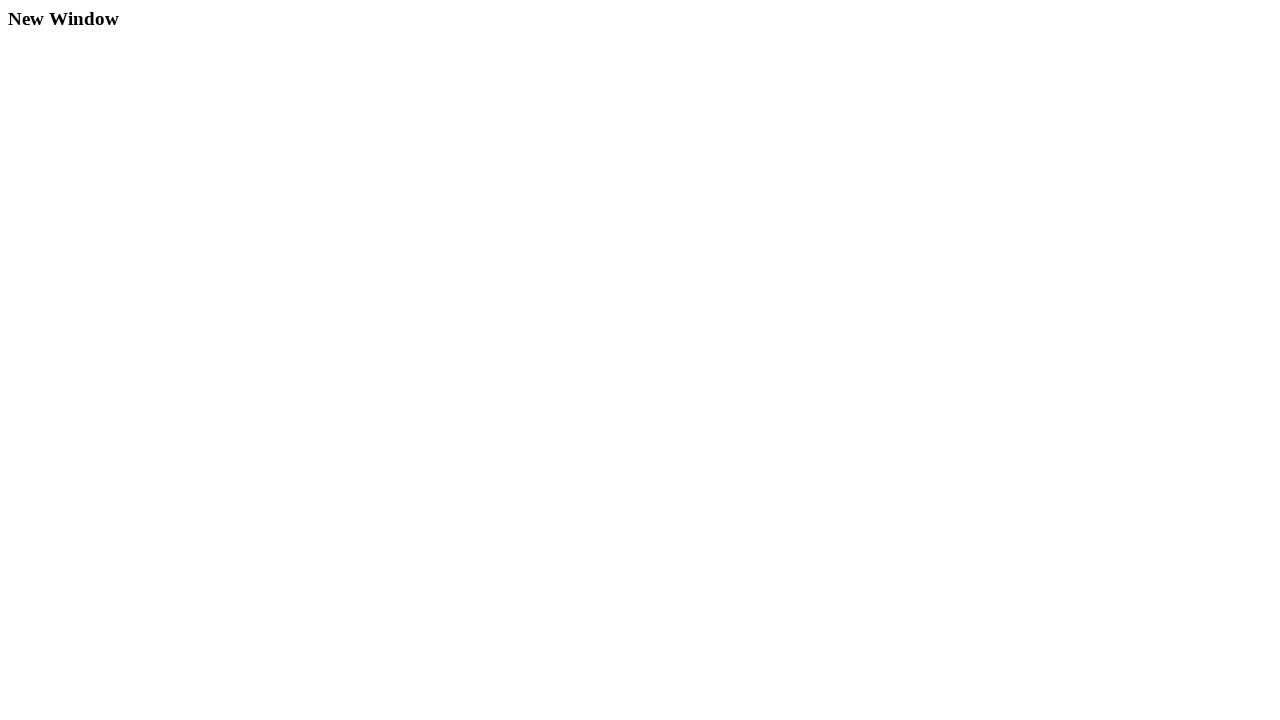

Switched focus back to main window
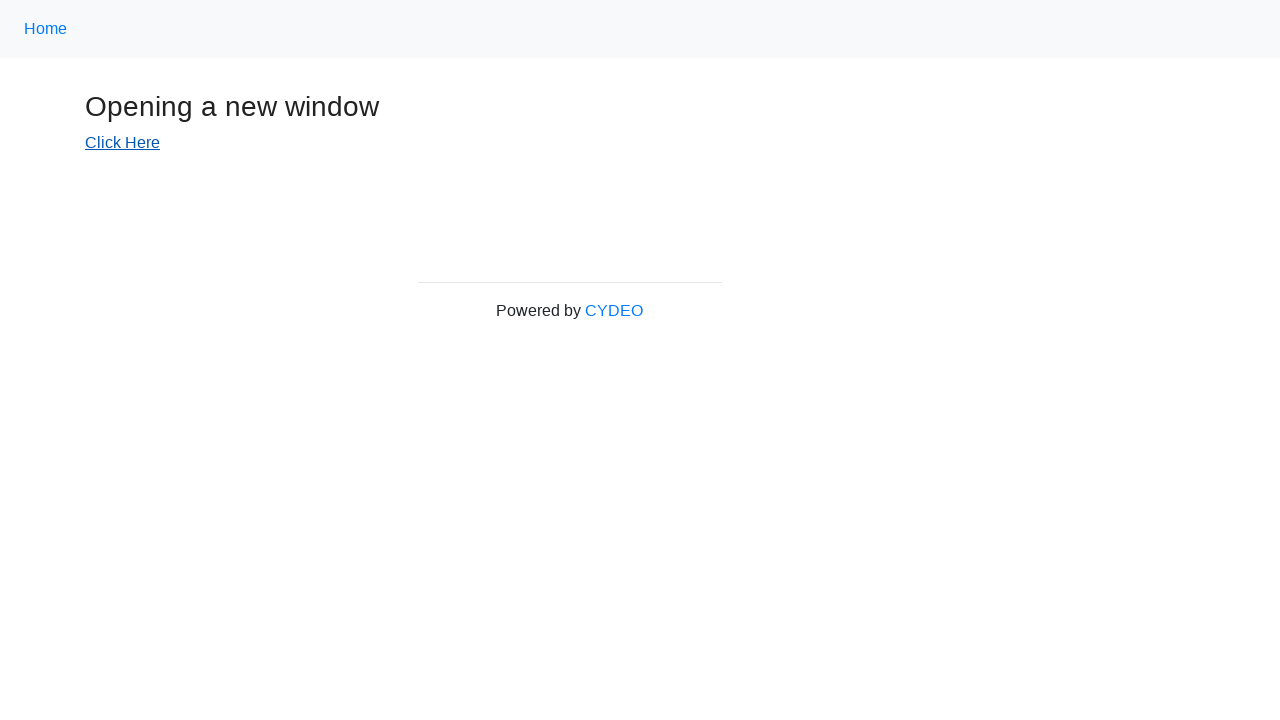

Verified main window title is still 'Windows' after switching back
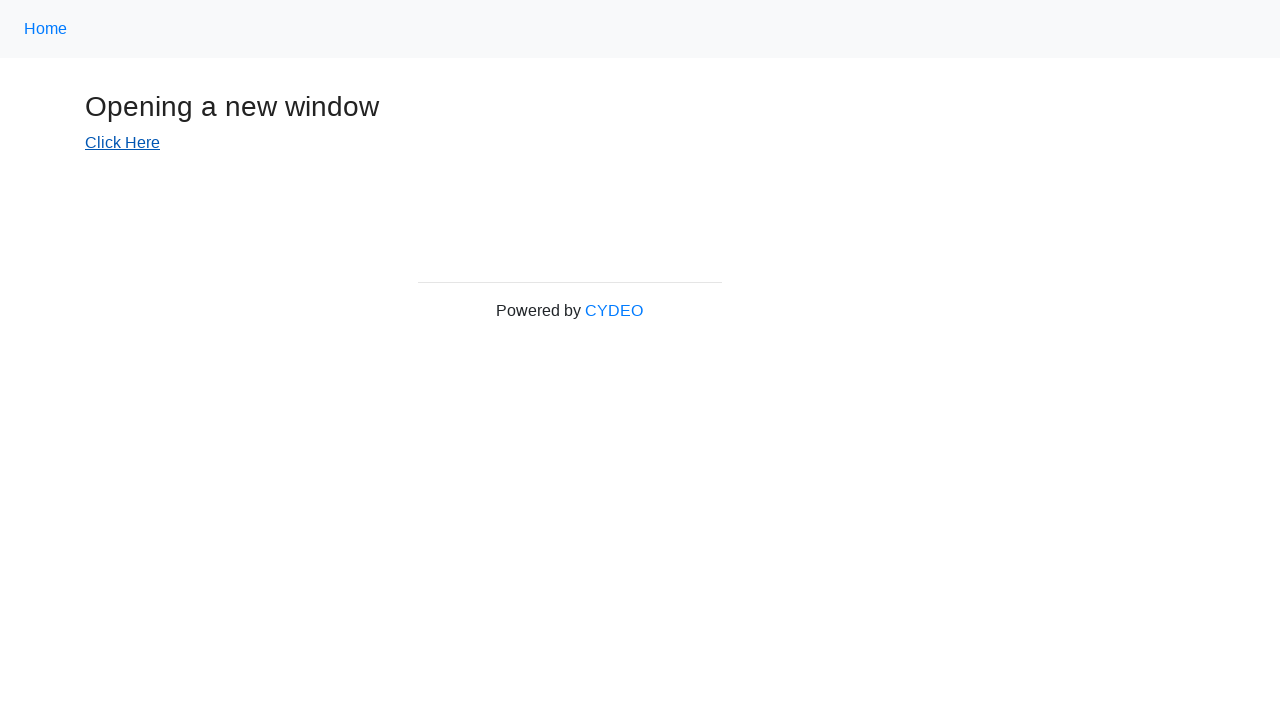

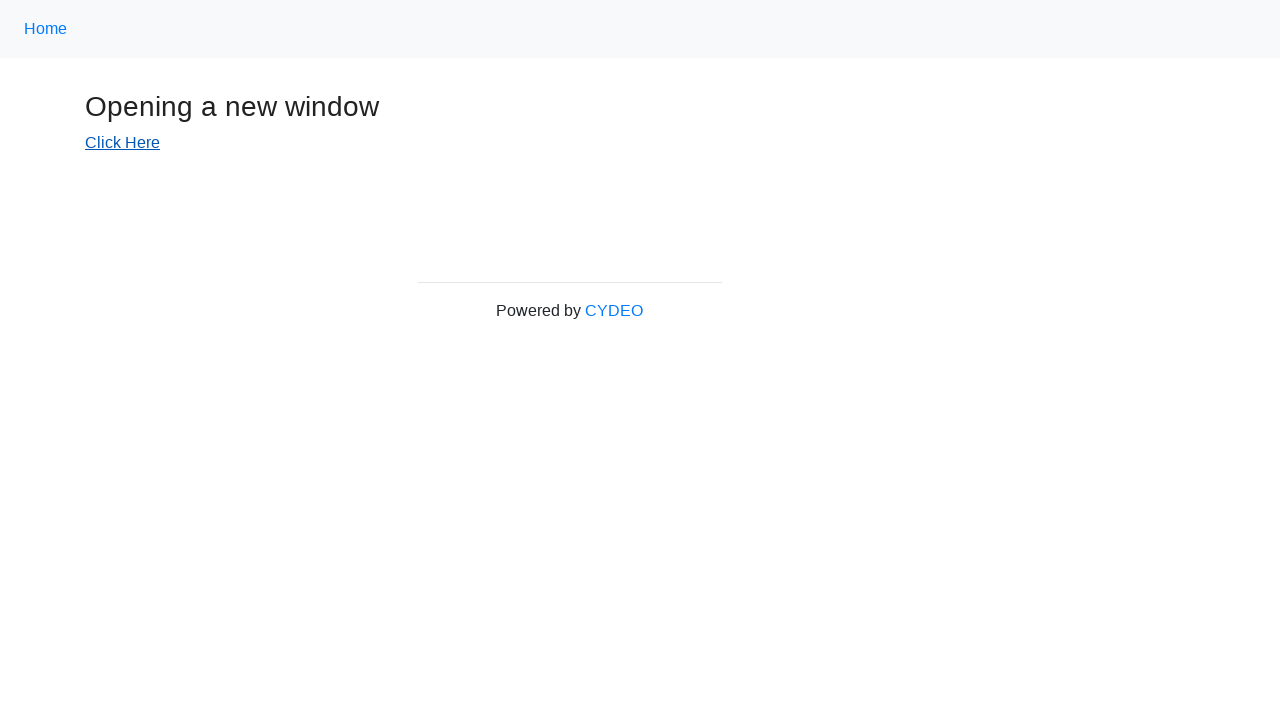